Tests a registration form by filling in first name, last name, and email fields with random values, then submitting the form and verifying the success message

Starting URL: http://suninjuly.github.io/registration1.html

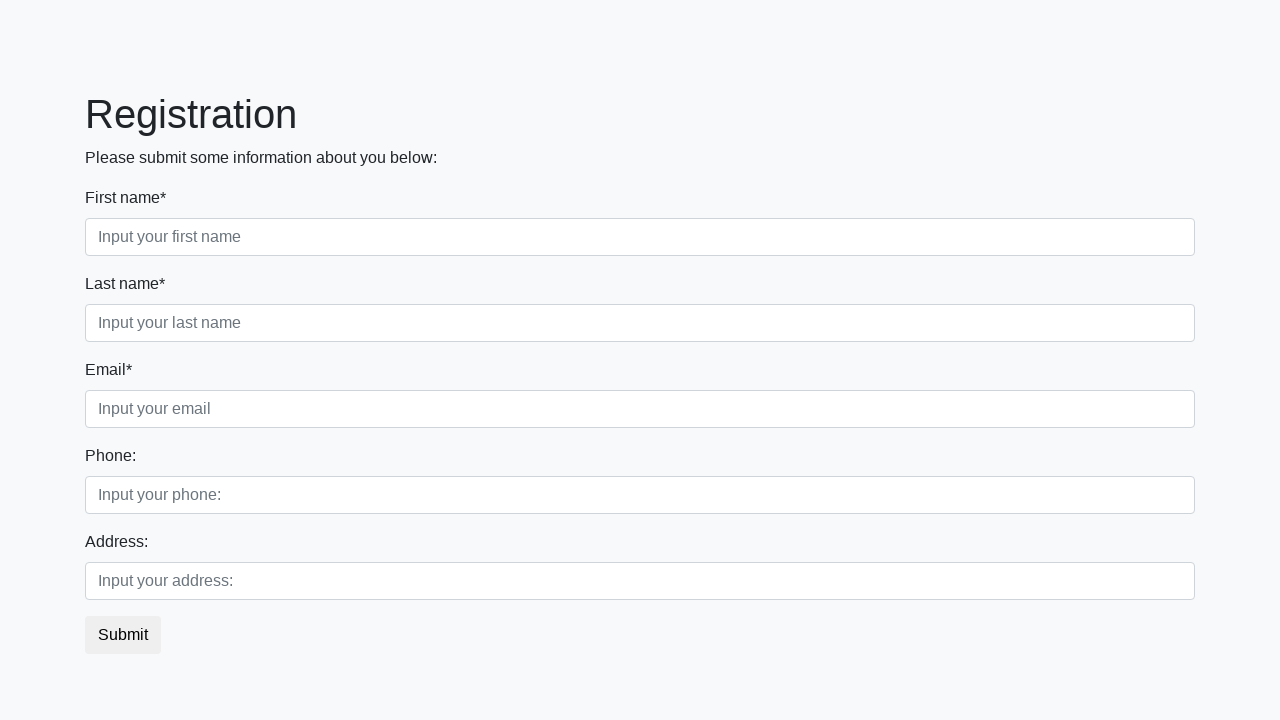

Filled first name field with 'johnsmith' on div.first_block div.first_class input
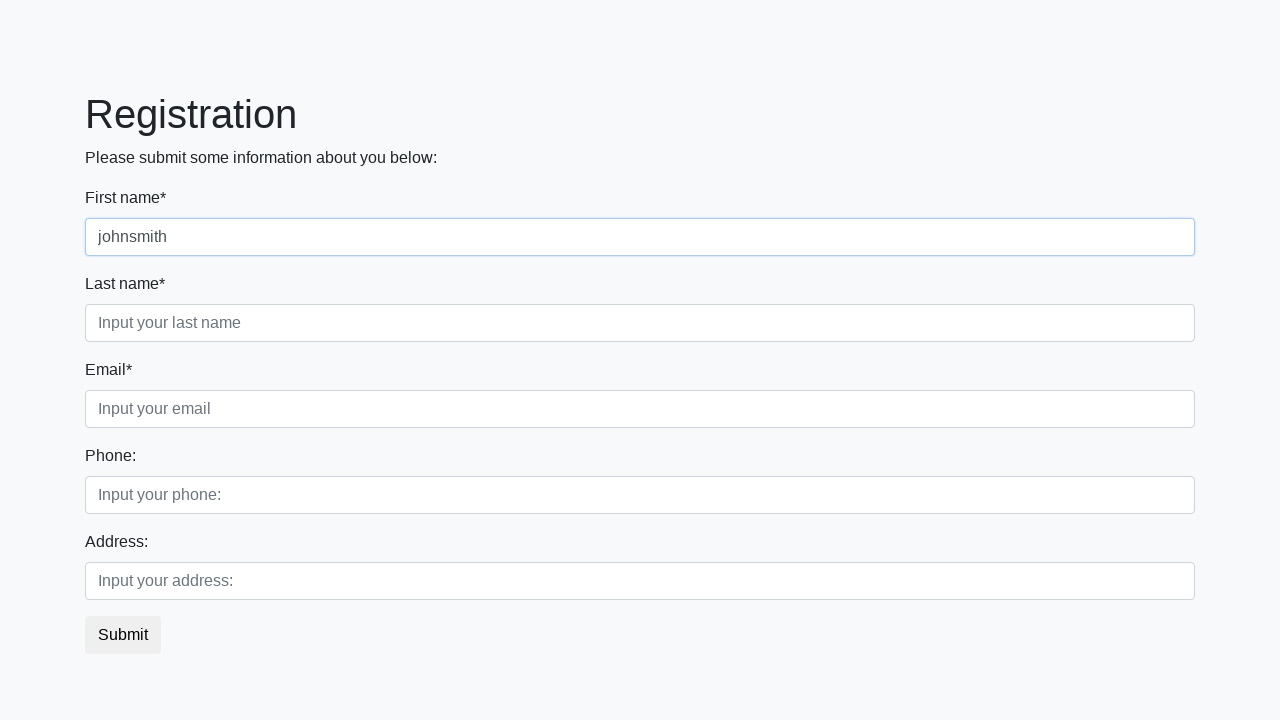

Filled last name field with 'anderson' on div.first_block div.second_class input
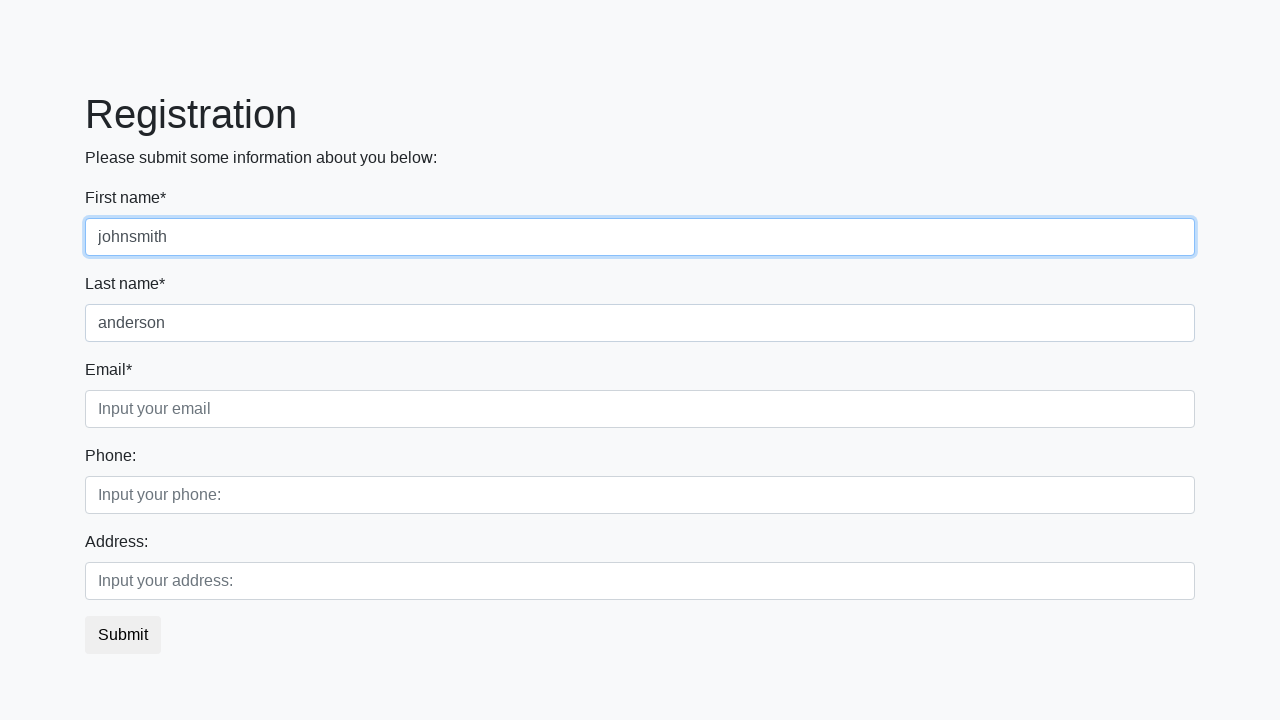

Filled email field with 'testuser@example.com' on div.first_block div.third_class input
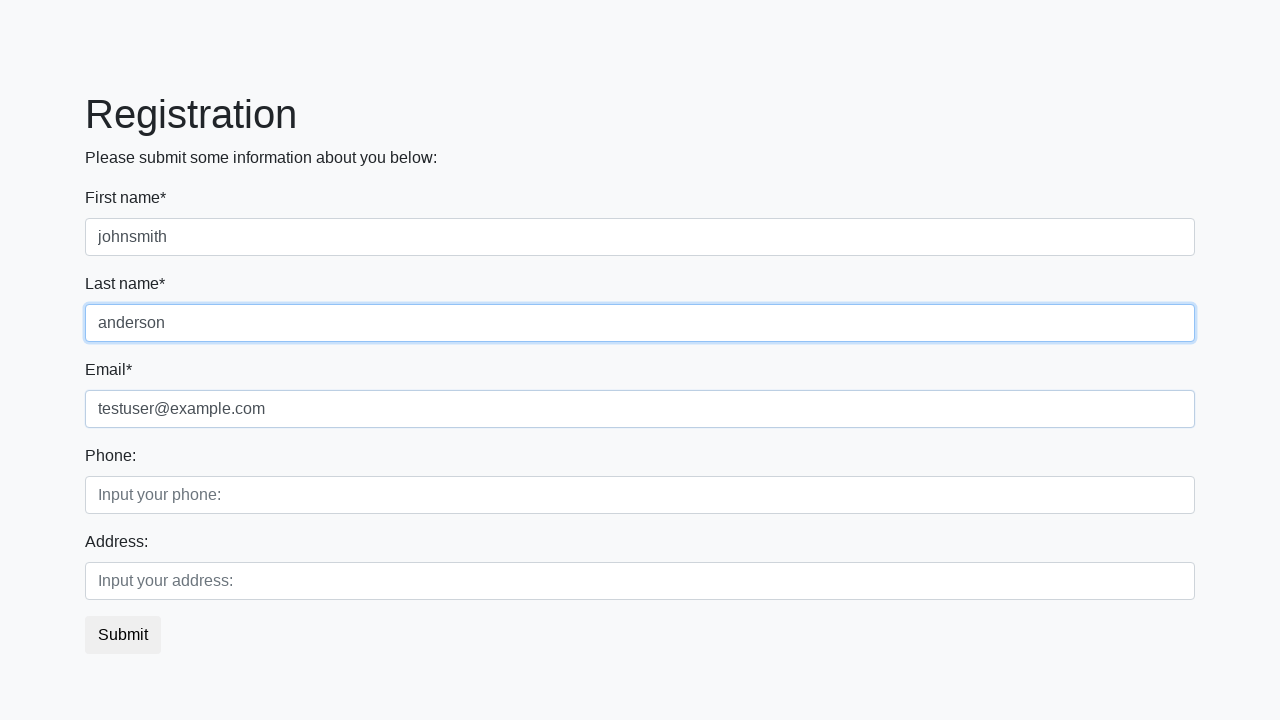

Clicked submit button at (123, 635) on button.btn
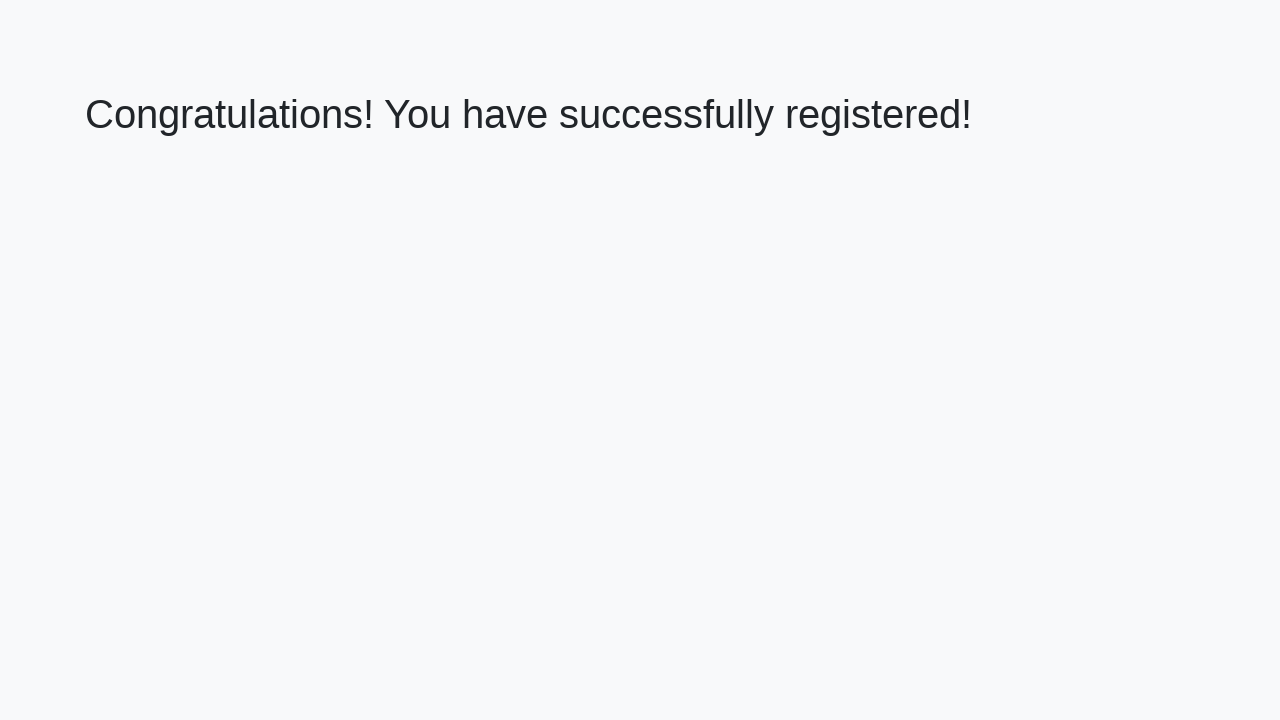

Success message heading loaded
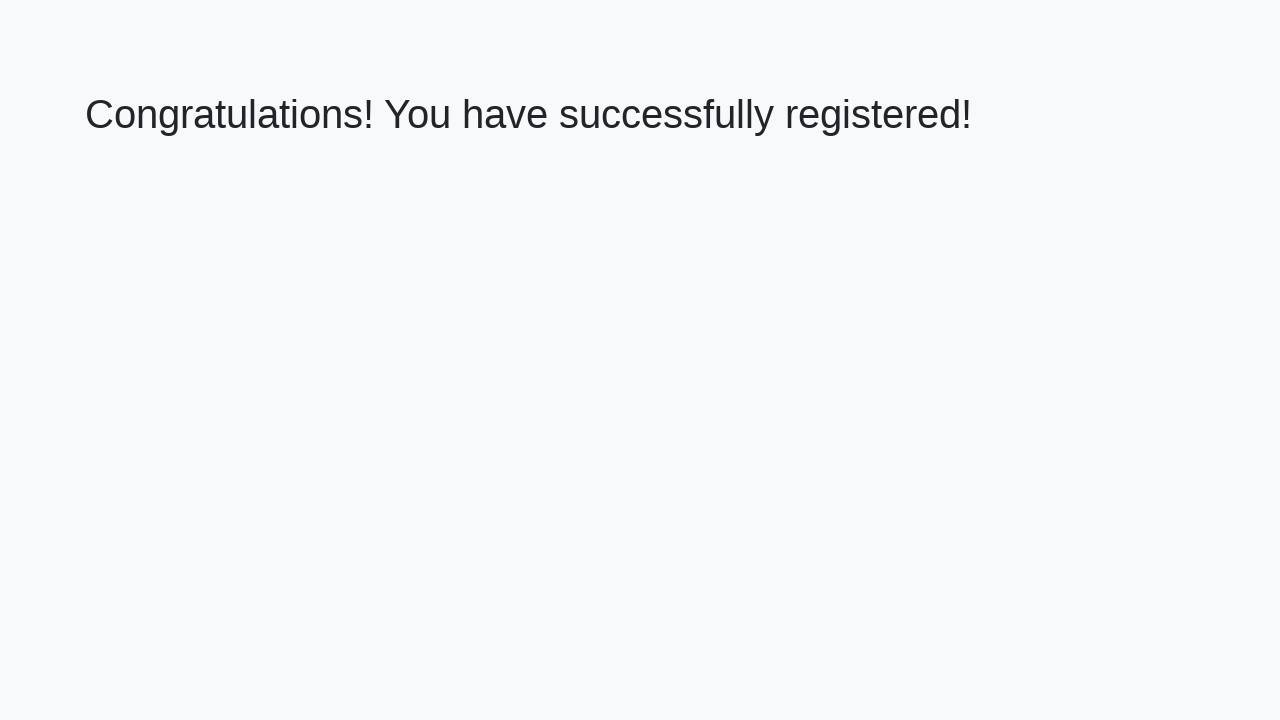

Verified success message: 'Congratulations! You have successfully registered!'
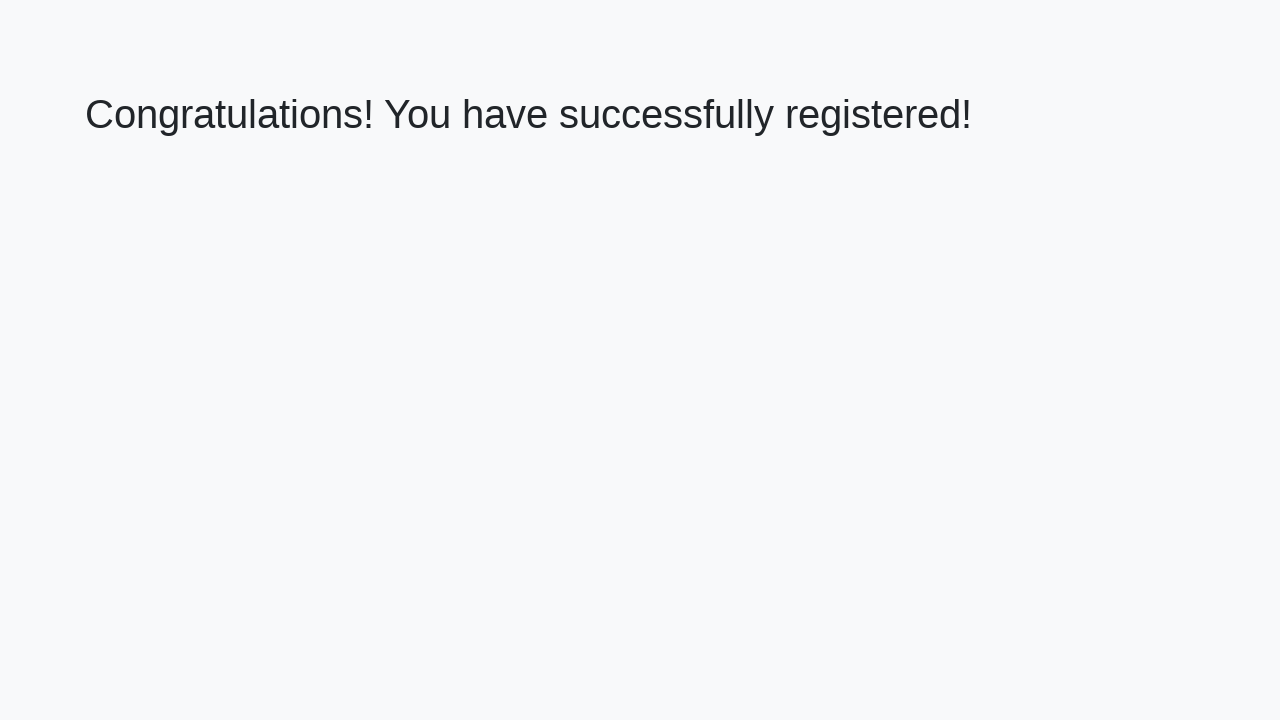

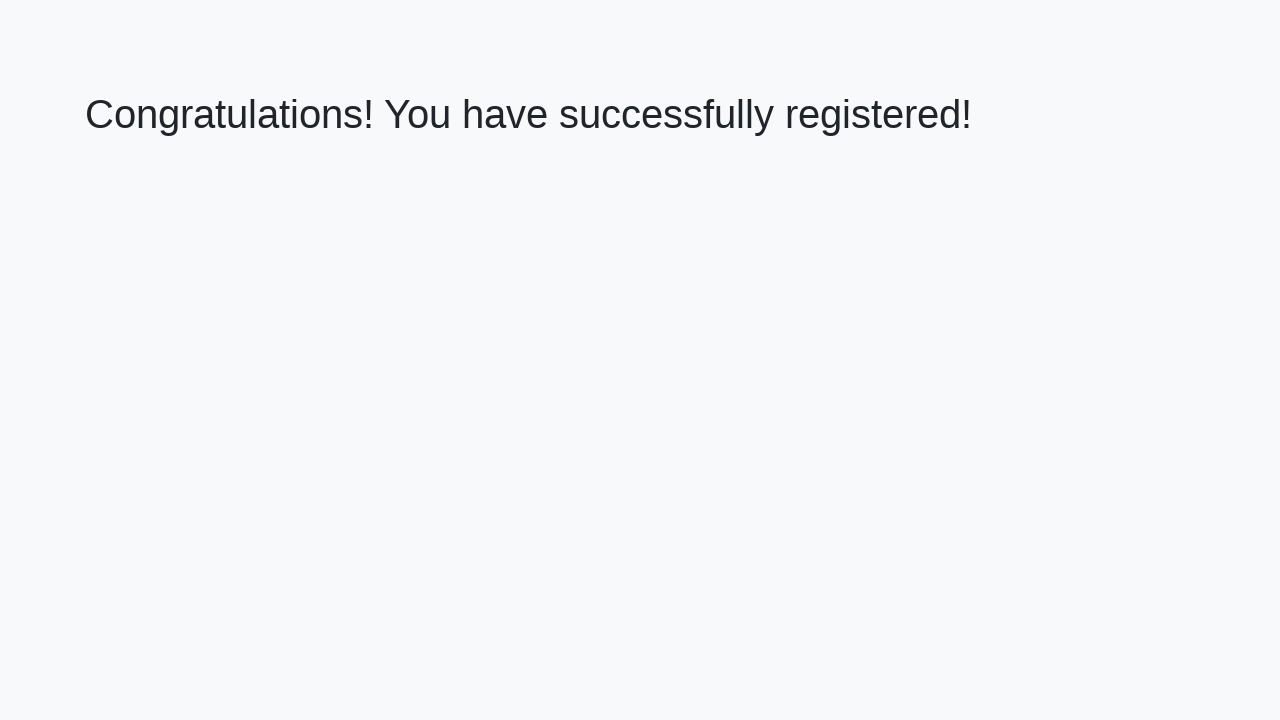